Tests that edits are saved when the input loses focus (blur event)

Starting URL: https://demo.playwright.dev/todomvc

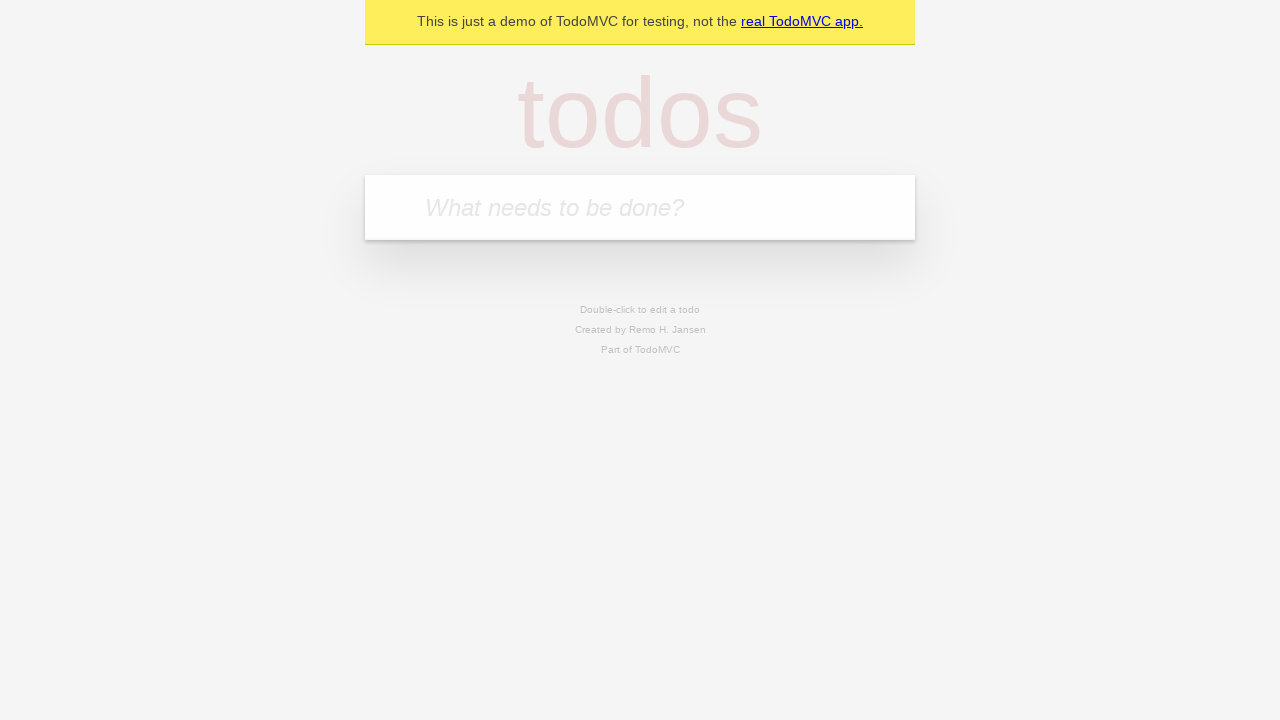

Filled input with first todo item 'buy some cheese' on internal:attr=[placeholder="What needs to be done?"i]
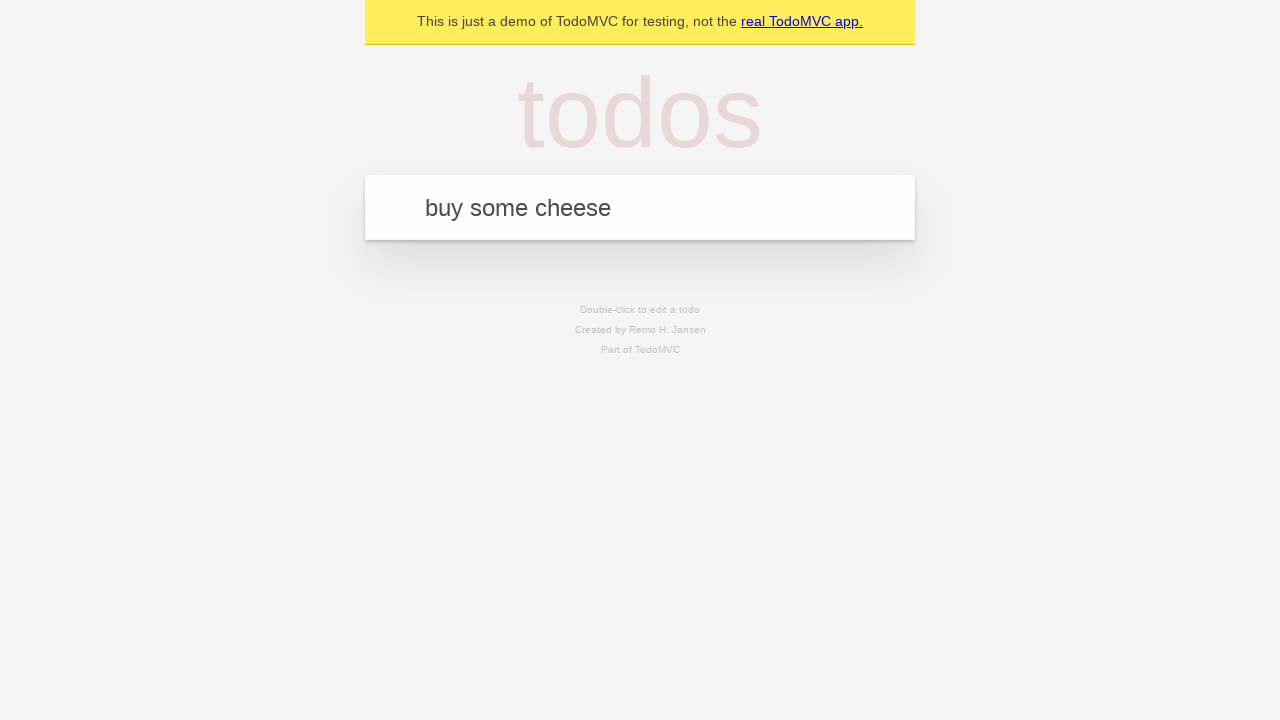

Pressed Enter to create first todo item on internal:attr=[placeholder="What needs to be done?"i]
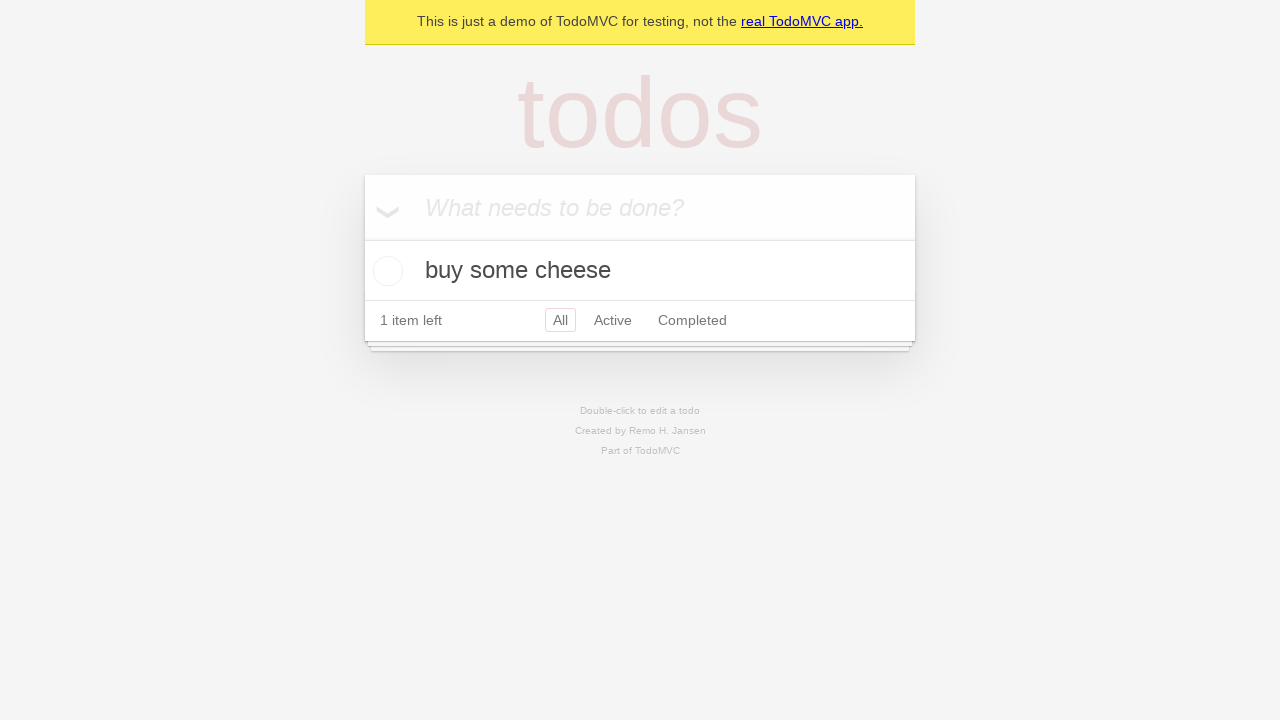

Filled input with second todo item 'feed the cat' on internal:attr=[placeholder="What needs to be done?"i]
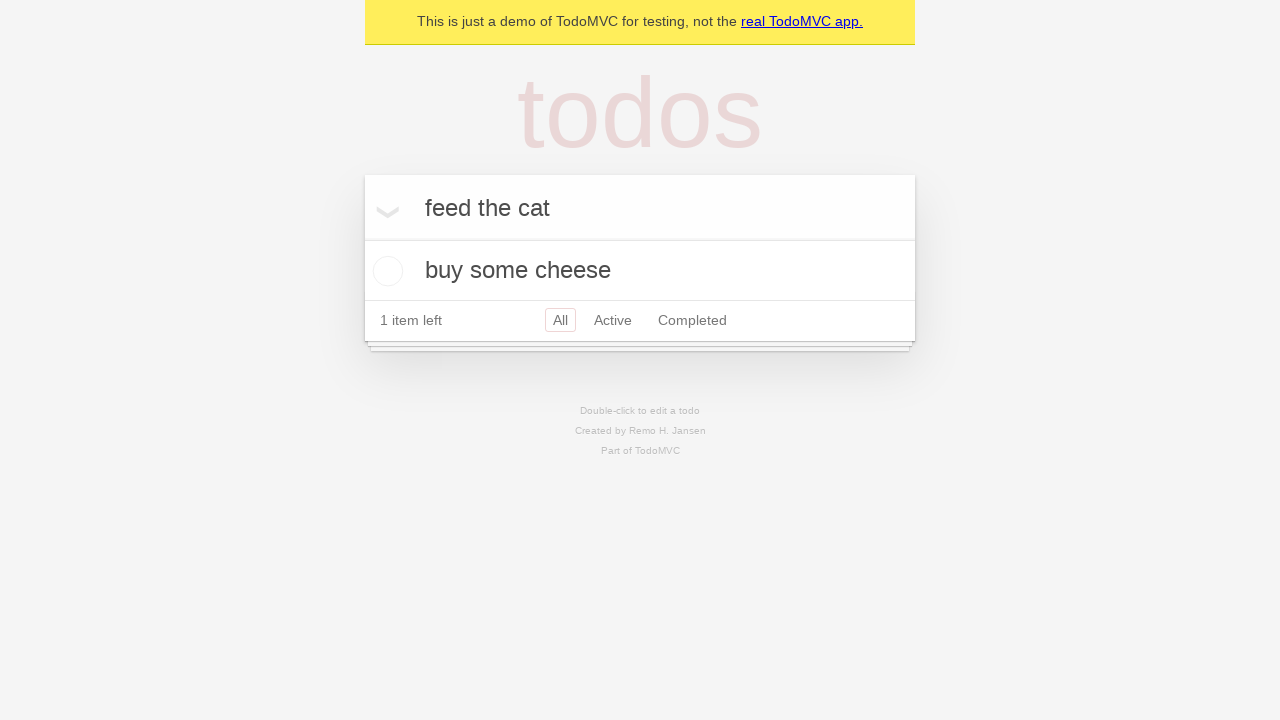

Pressed Enter to create second todo item on internal:attr=[placeholder="What needs to be done?"i]
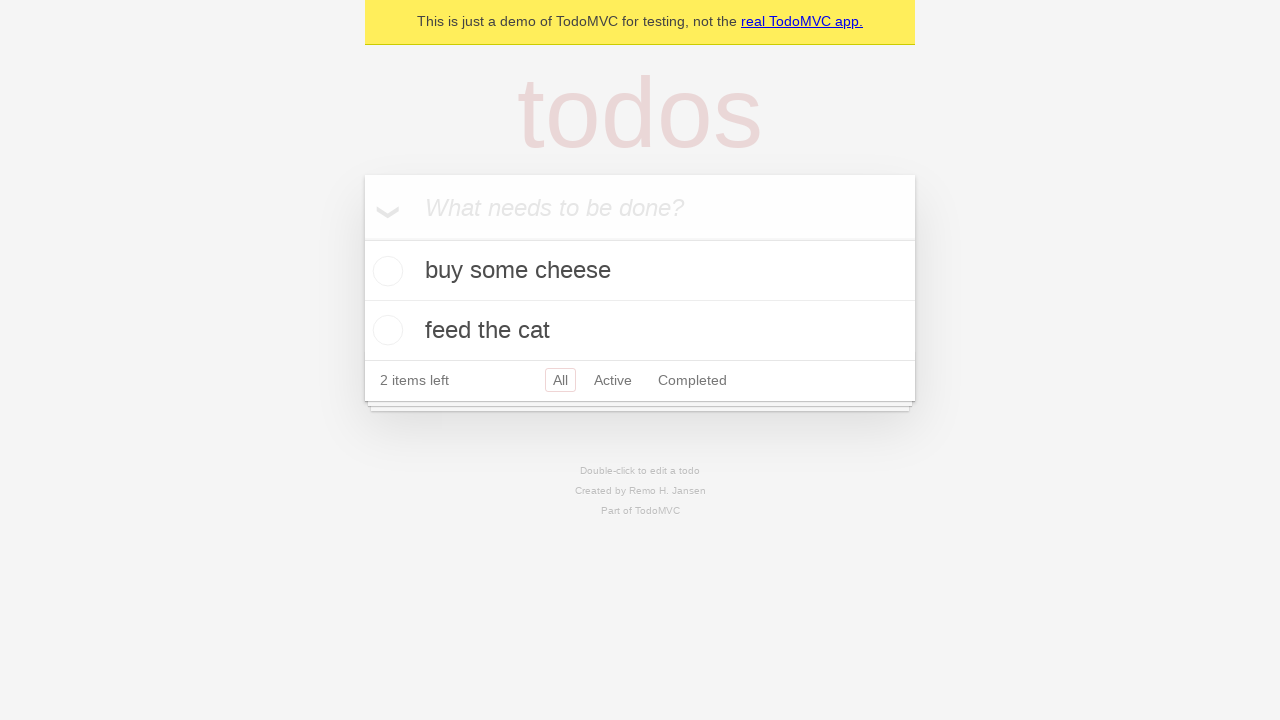

Filled input with third todo item 'book a doctors appointment' on internal:attr=[placeholder="What needs to be done?"i]
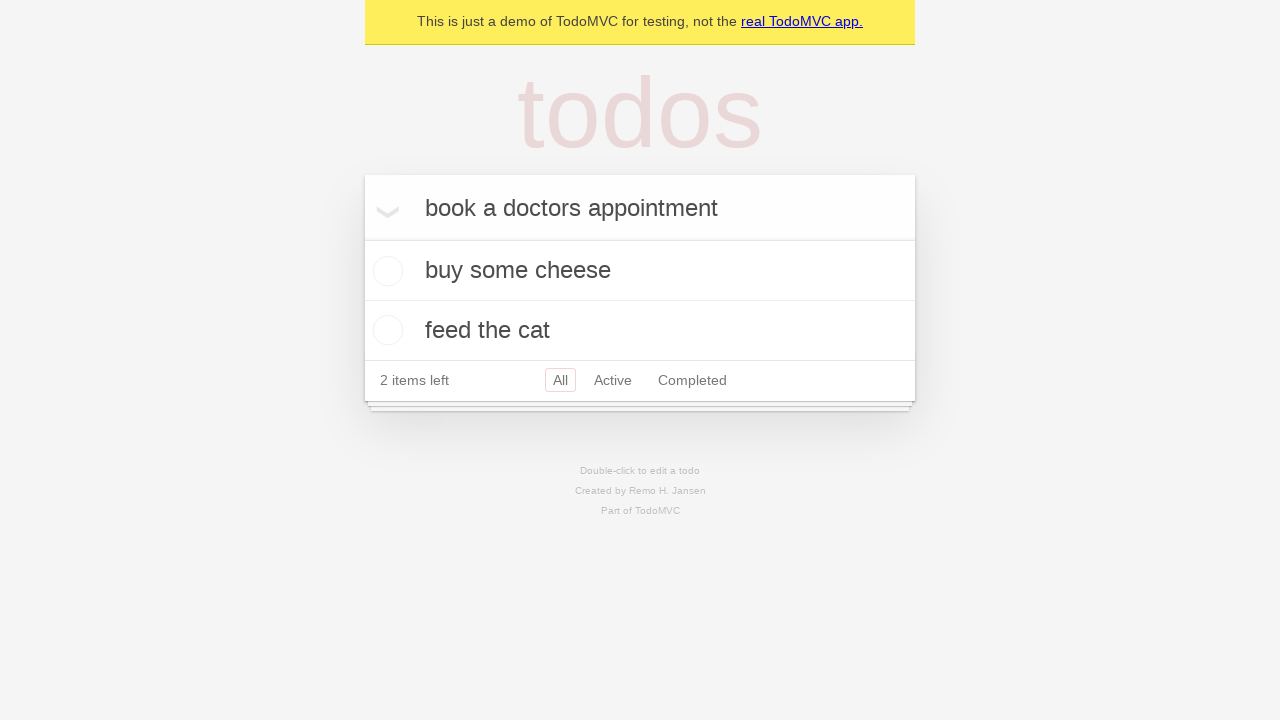

Pressed Enter to create third todo item on internal:attr=[placeholder="What needs to be done?"i]
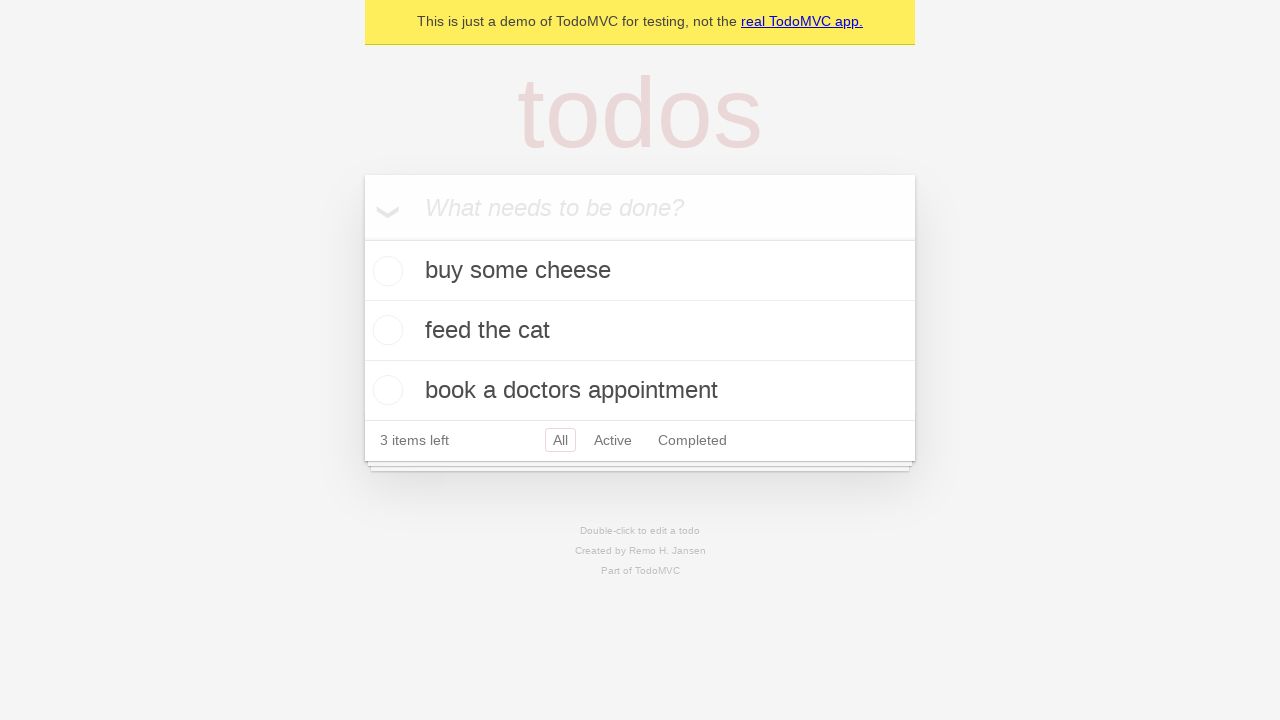

Double-clicked second todo item to enter edit mode at (640, 331) on internal:testid=[data-testid="todo-item"s] >> nth=1
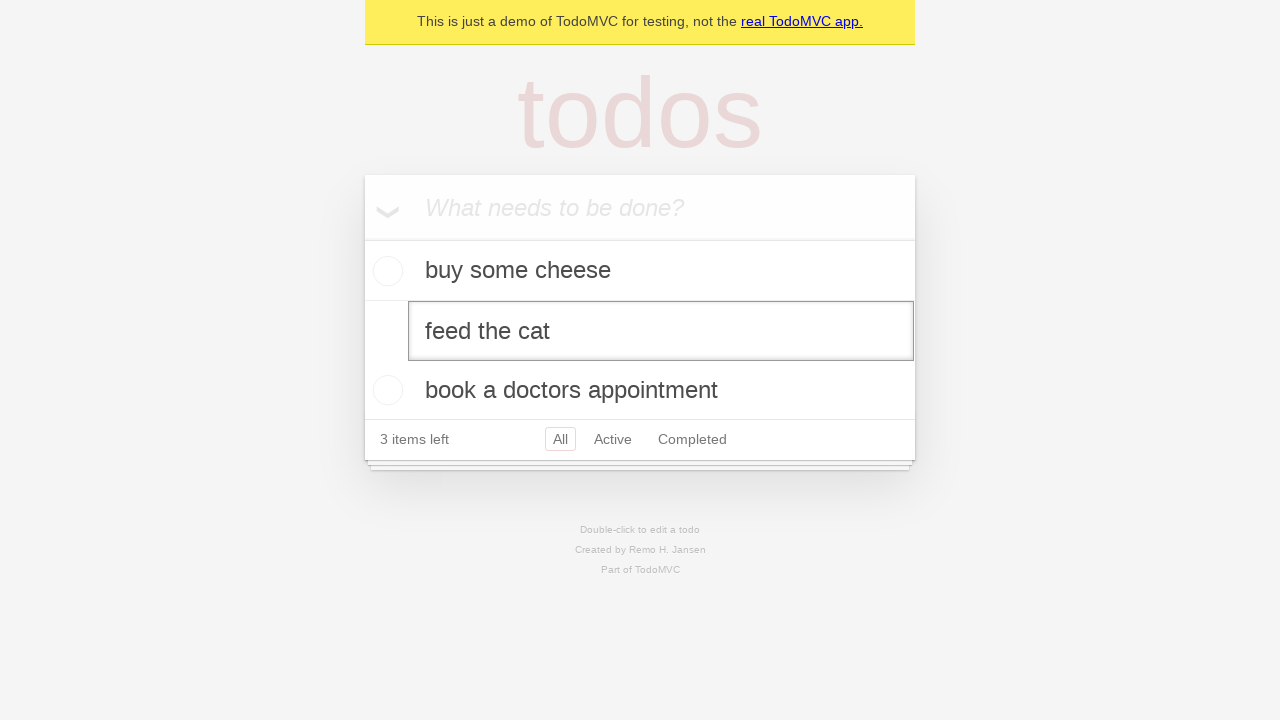

Filled edit textbox with new text 'buy some sausages' on internal:testid=[data-testid="todo-item"s] >> nth=1 >> internal:role=textbox[nam
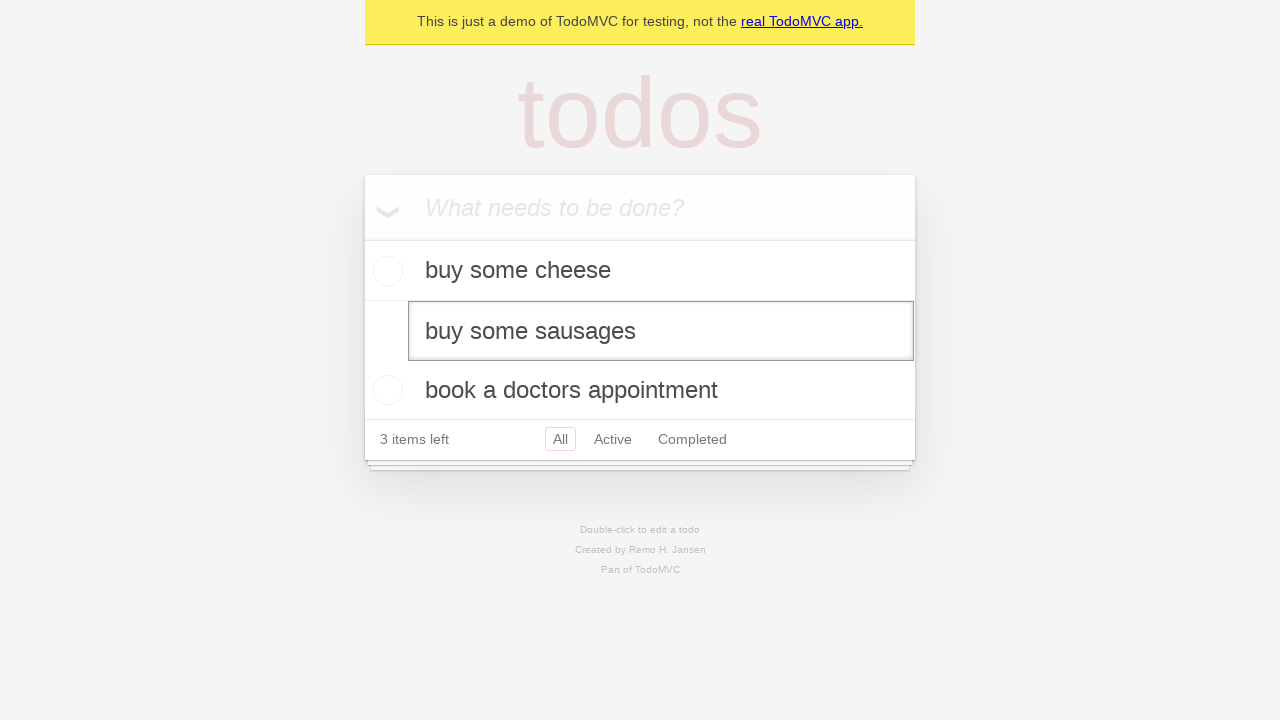

Dispatched blur event to trigger save on input element
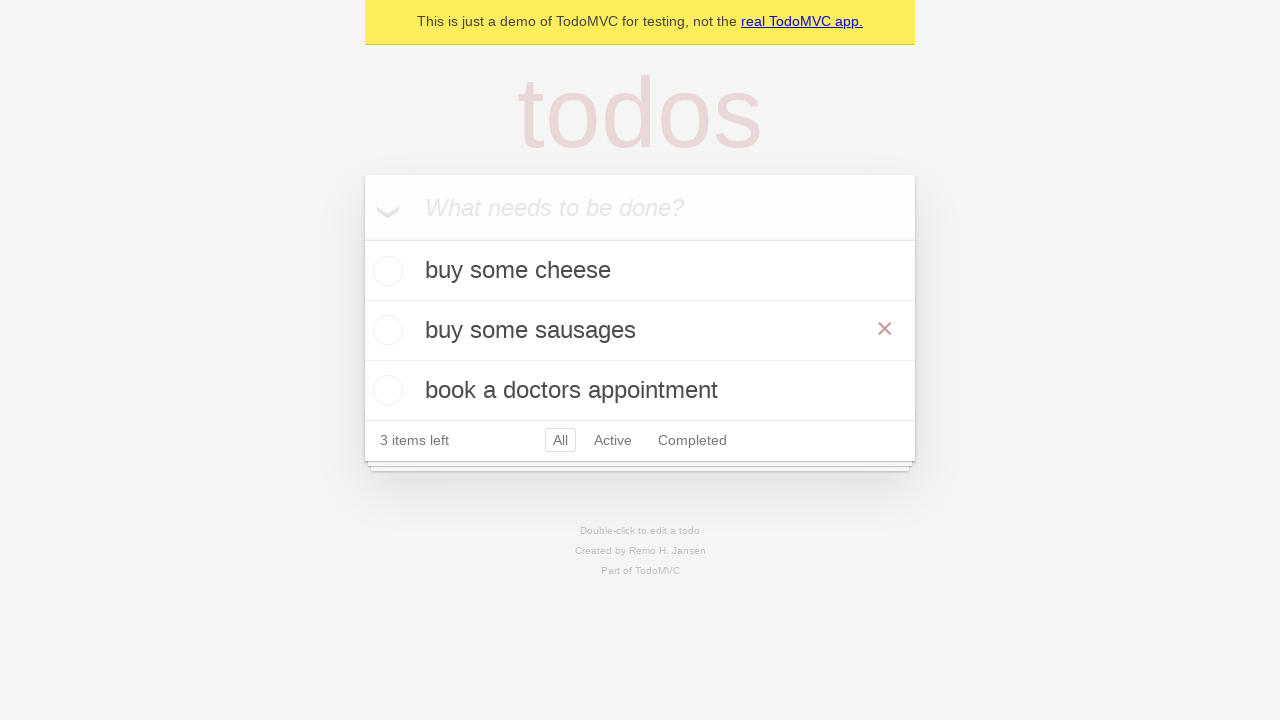

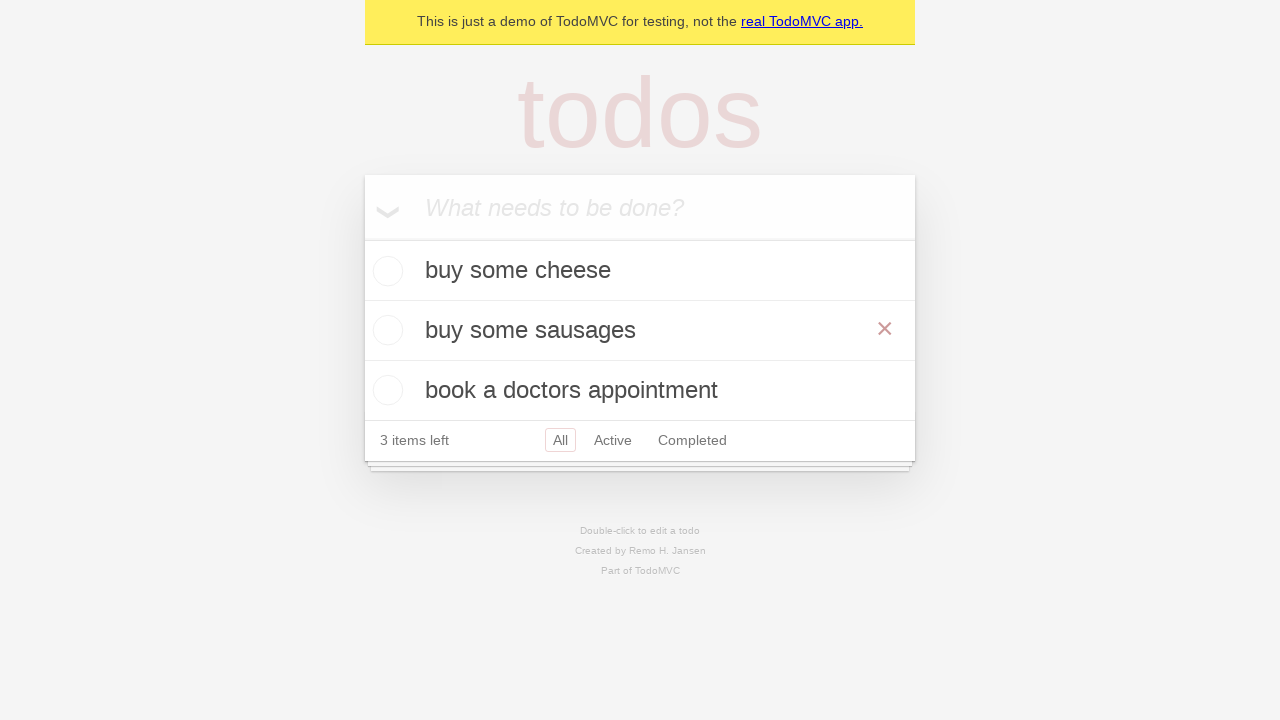